Tests JavaScript alert handling by clicking a button that triggers an alert, accepting it, and verifying the result message displays correctly.

Starting URL: https://the-internet.herokuapp.com/javascript_alerts

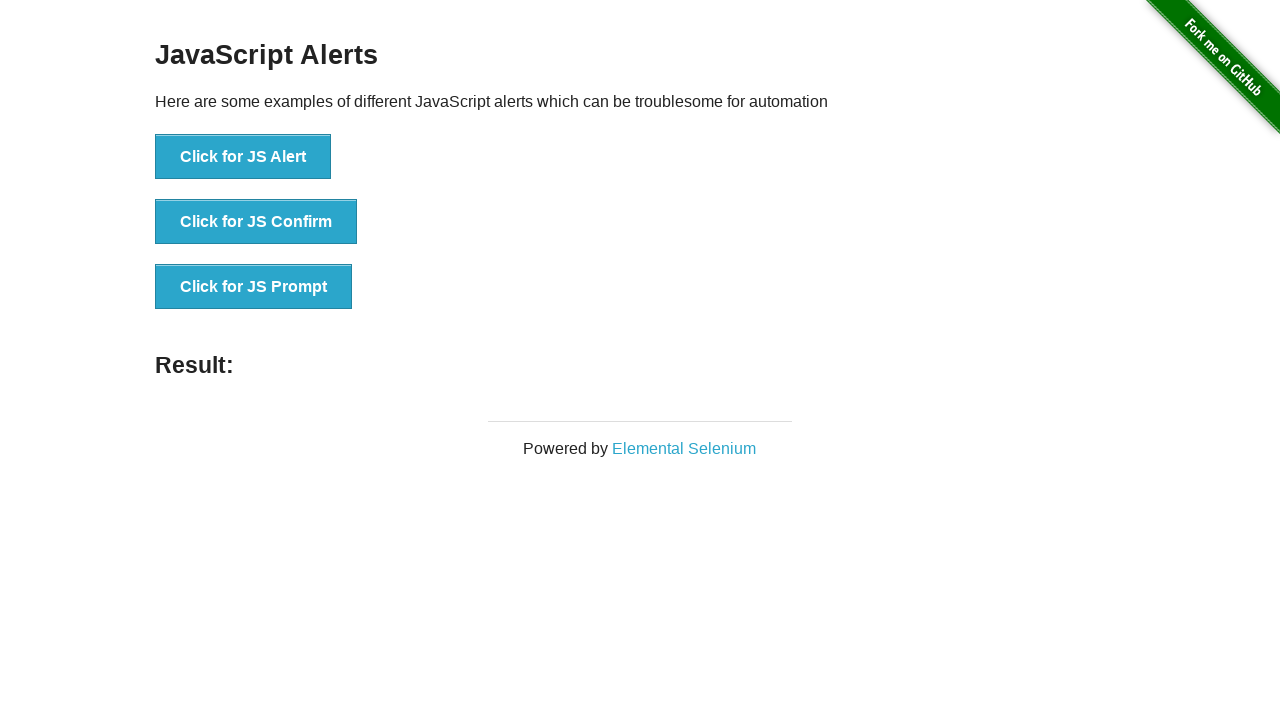

Clicked button to trigger JavaScript alert at (243, 157) on xpath=//button[text()='Click for JS Alert']
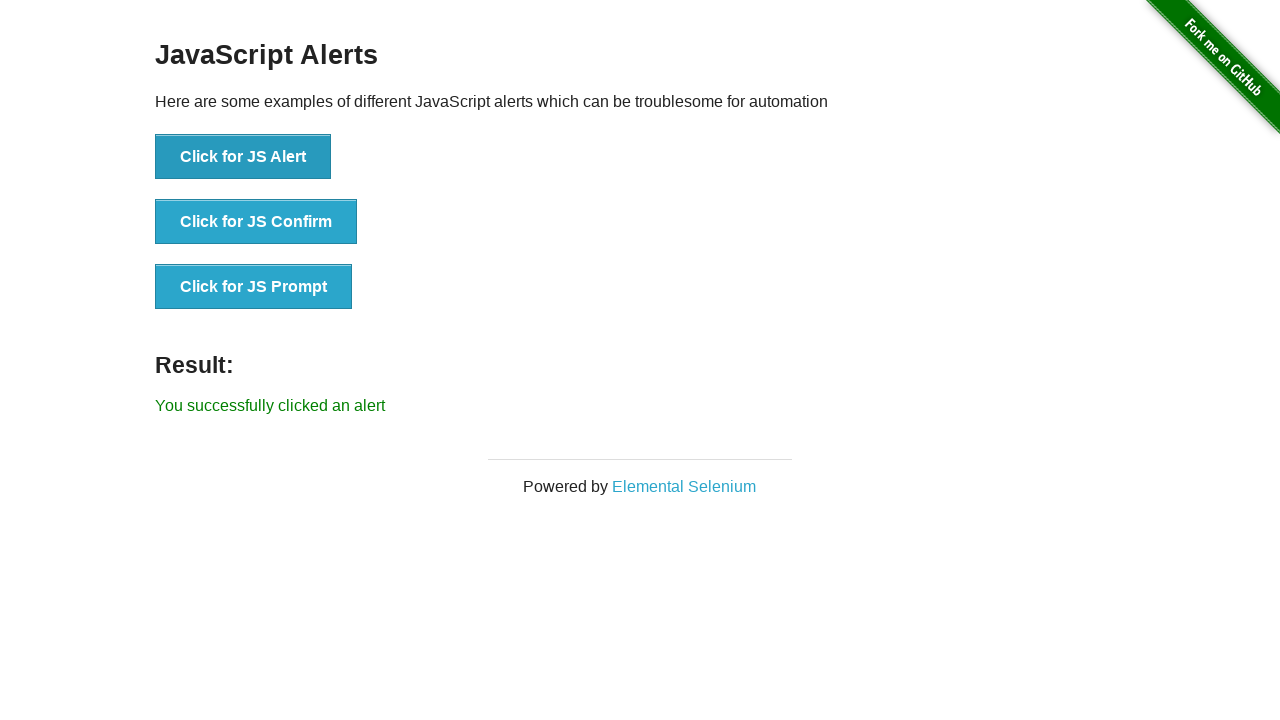

Set up dialog handler to accept alerts
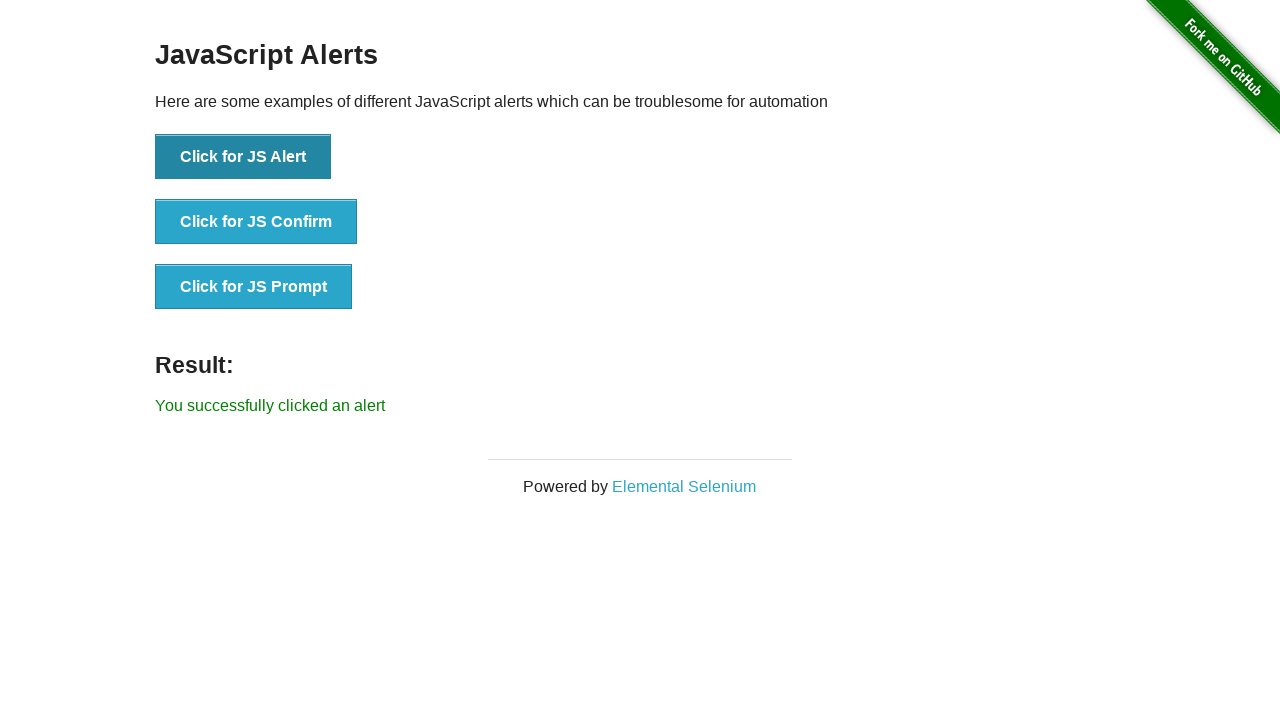

Waited for result message to appear
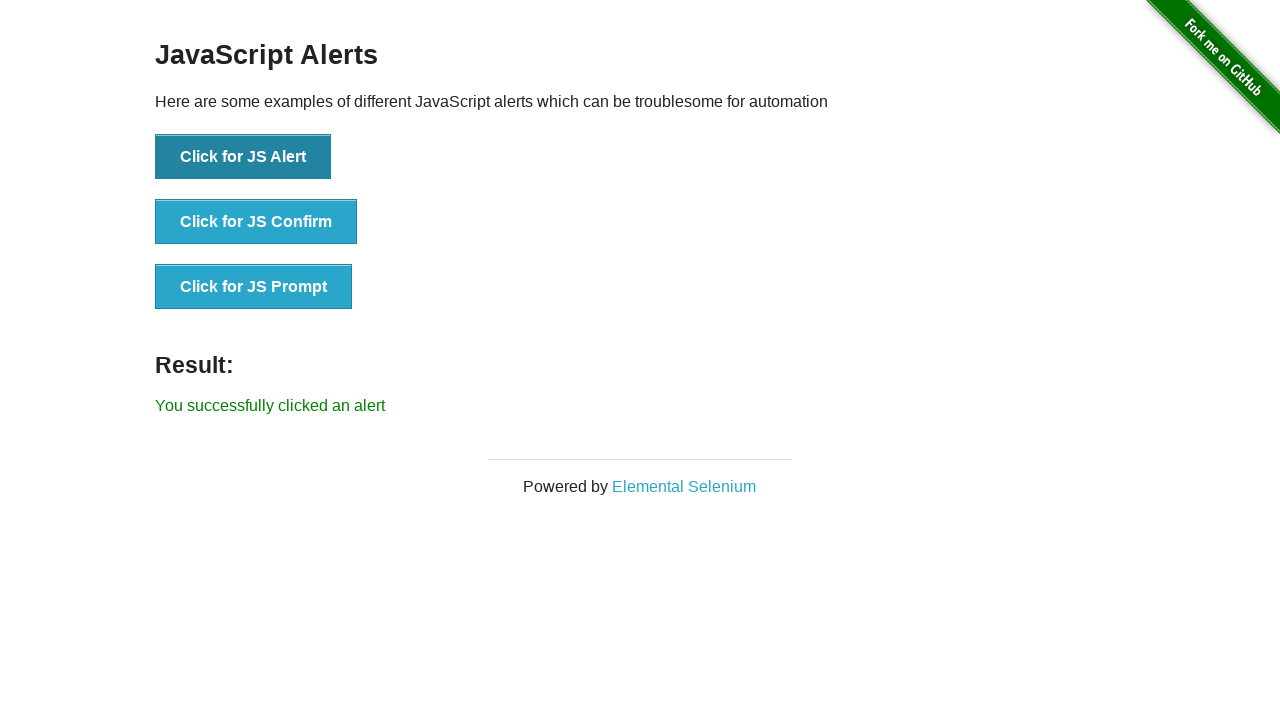

Retrieved result message text content
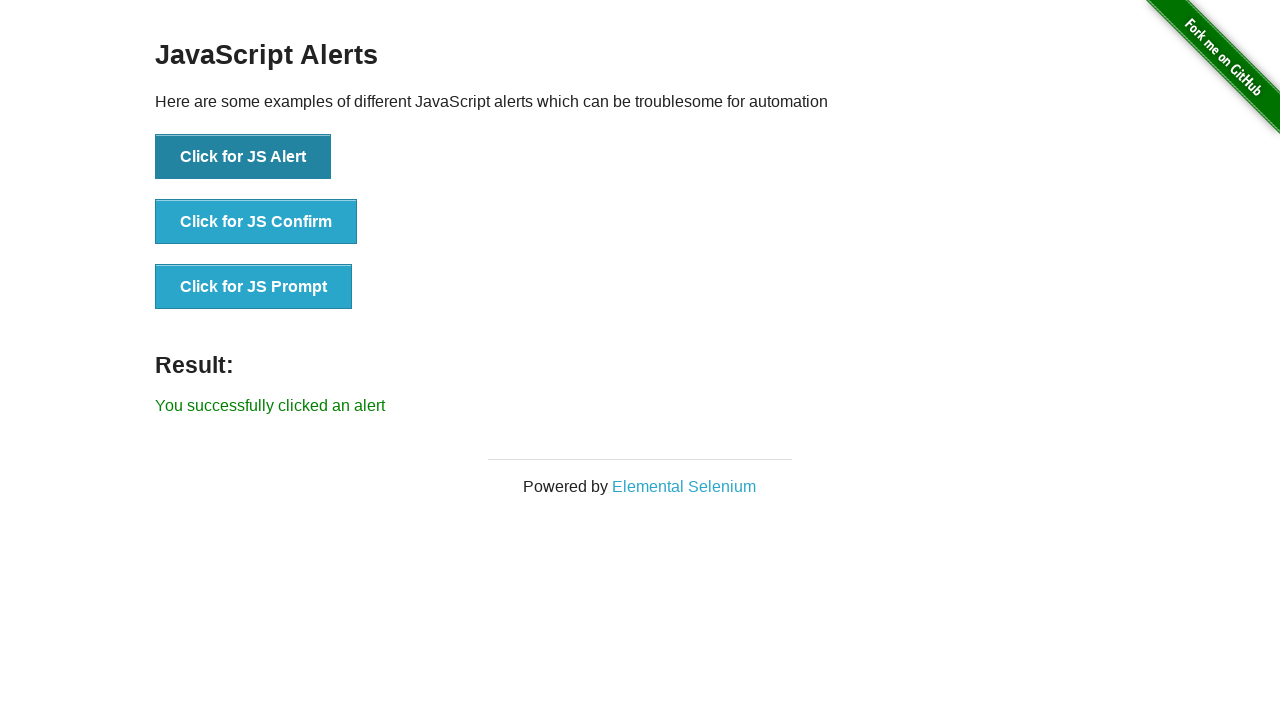

Verified result message displays 'You successfully clicked an alert'
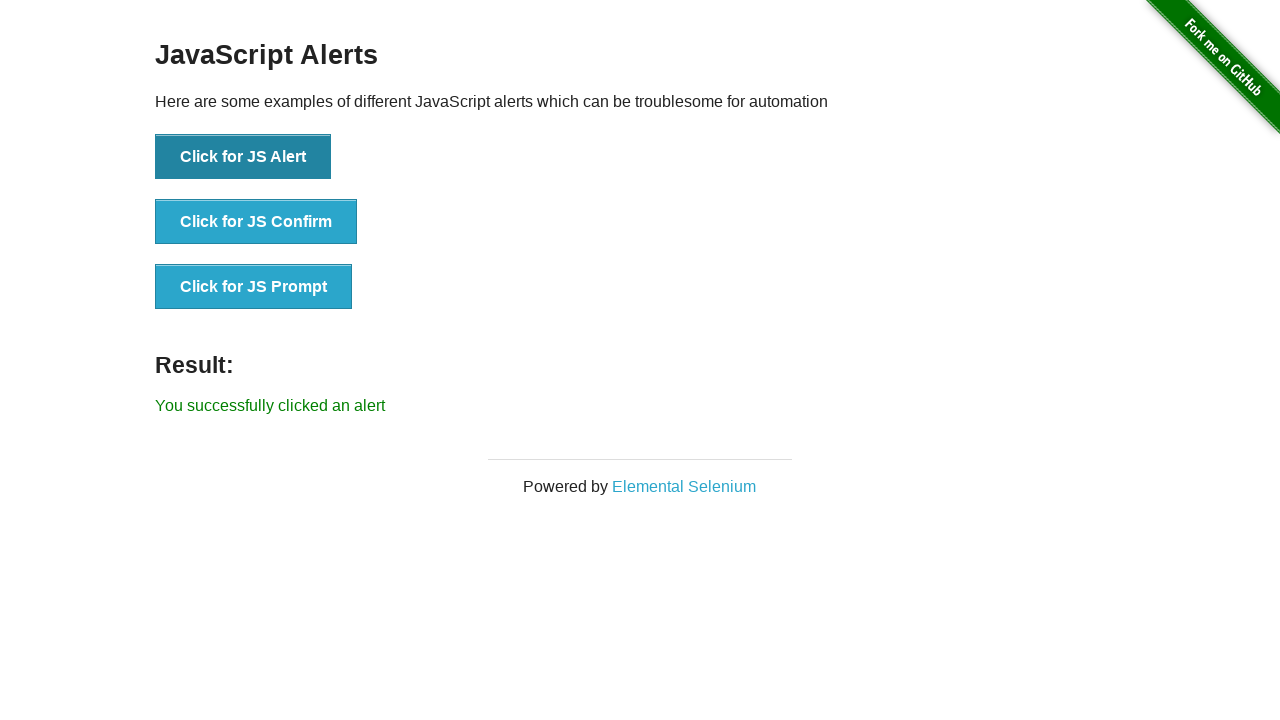

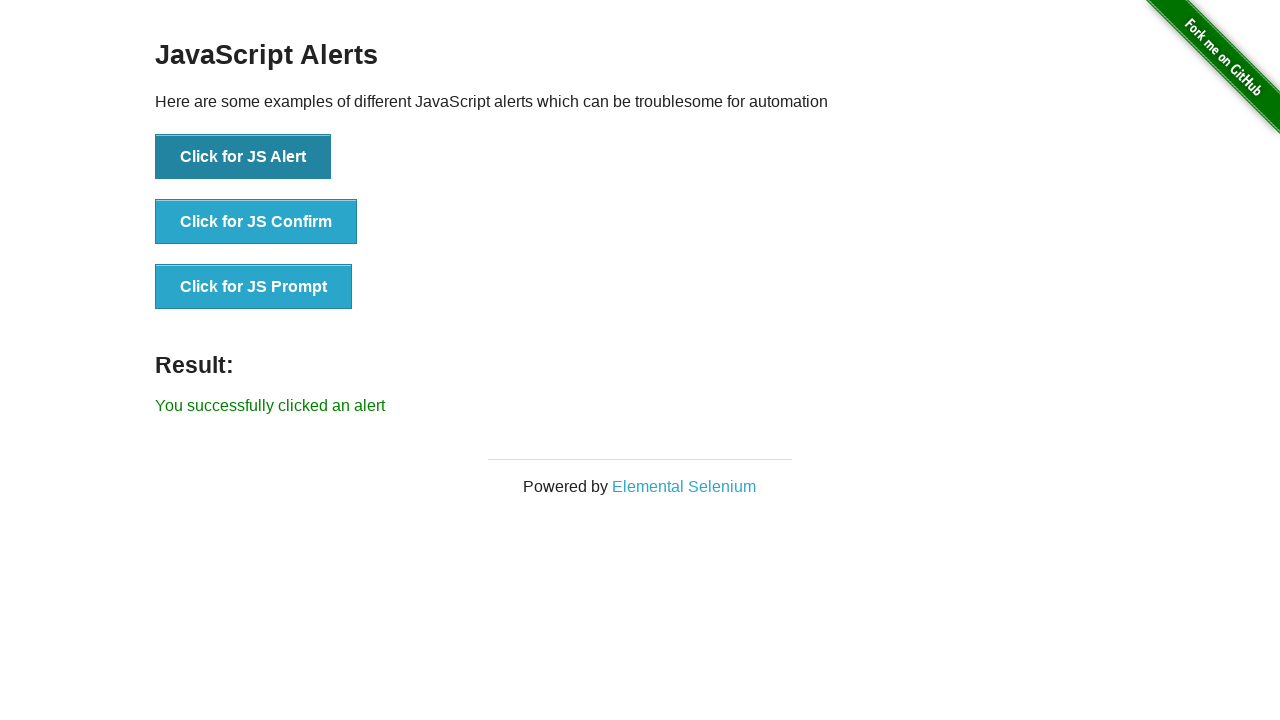